Navigates to Pakistan Stock Exchange website, selects an index from dropdown, changes table display settings to show all entries

Starting URL: https://dps.psx.com.pk/

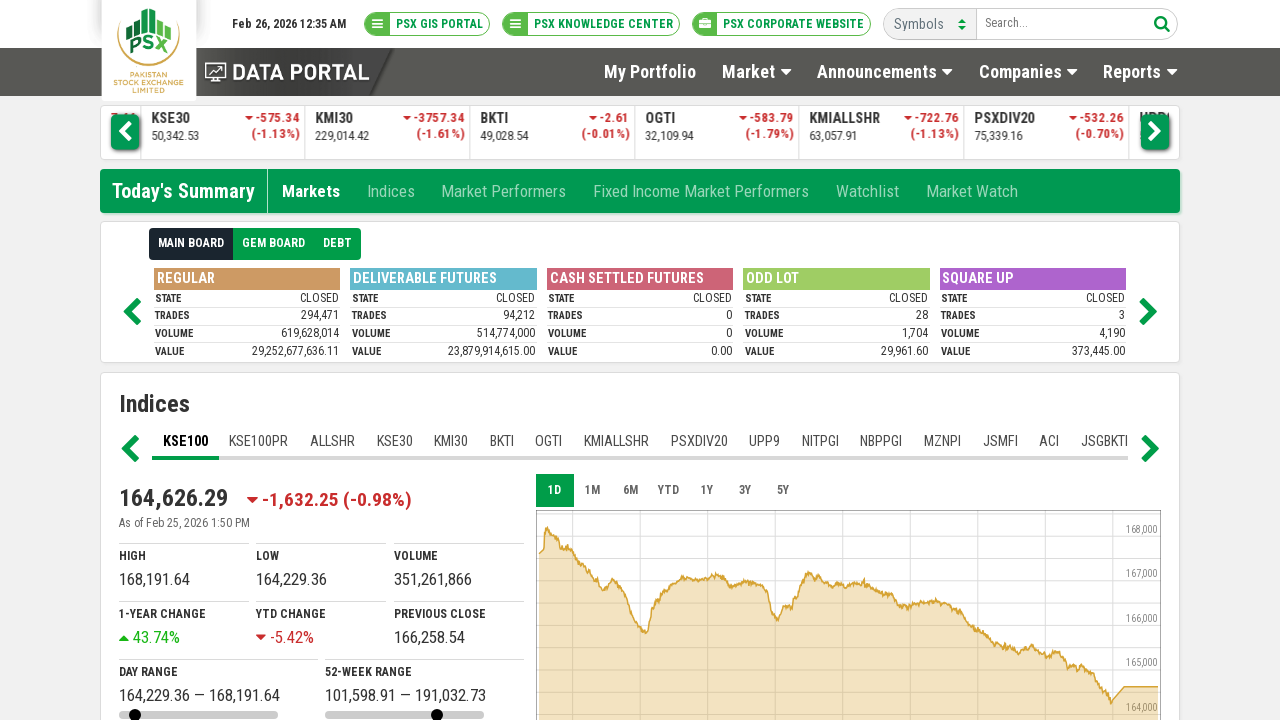

Selected KMIALLSHR from the index dropdown on select[name='index']
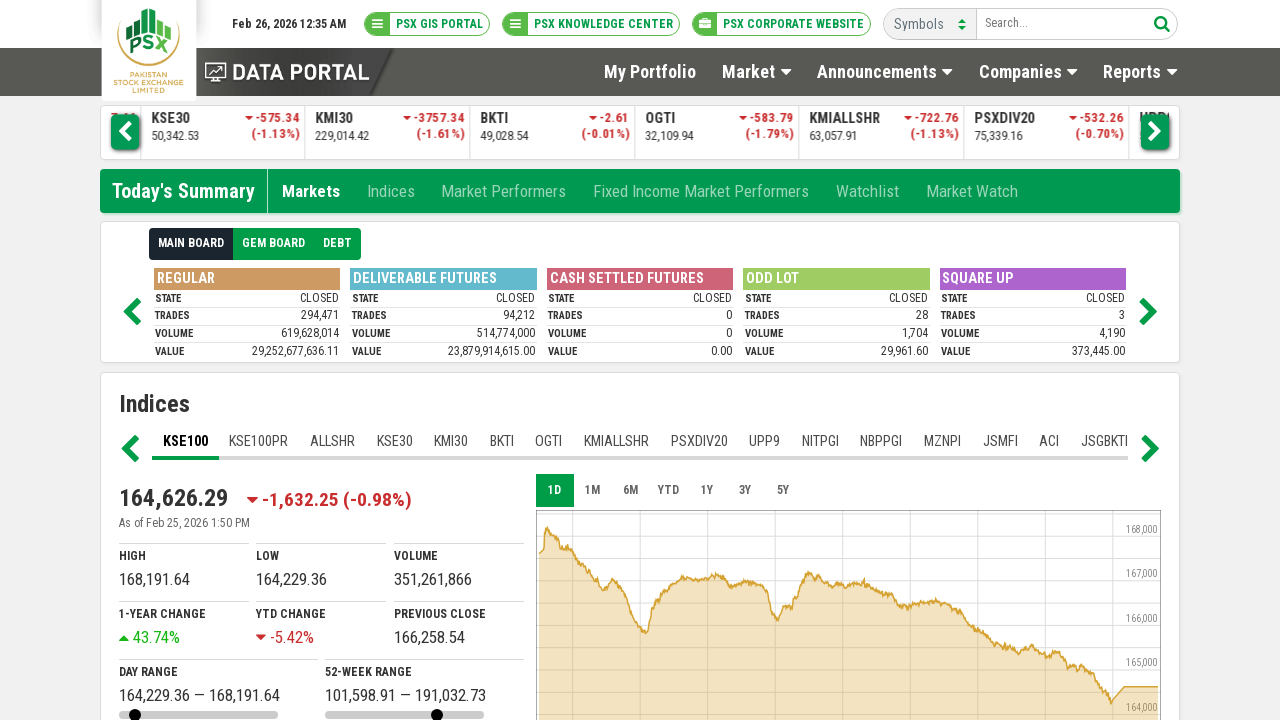

Changed table display settings to show all entries on select[name='DataTables_Table_0_length']
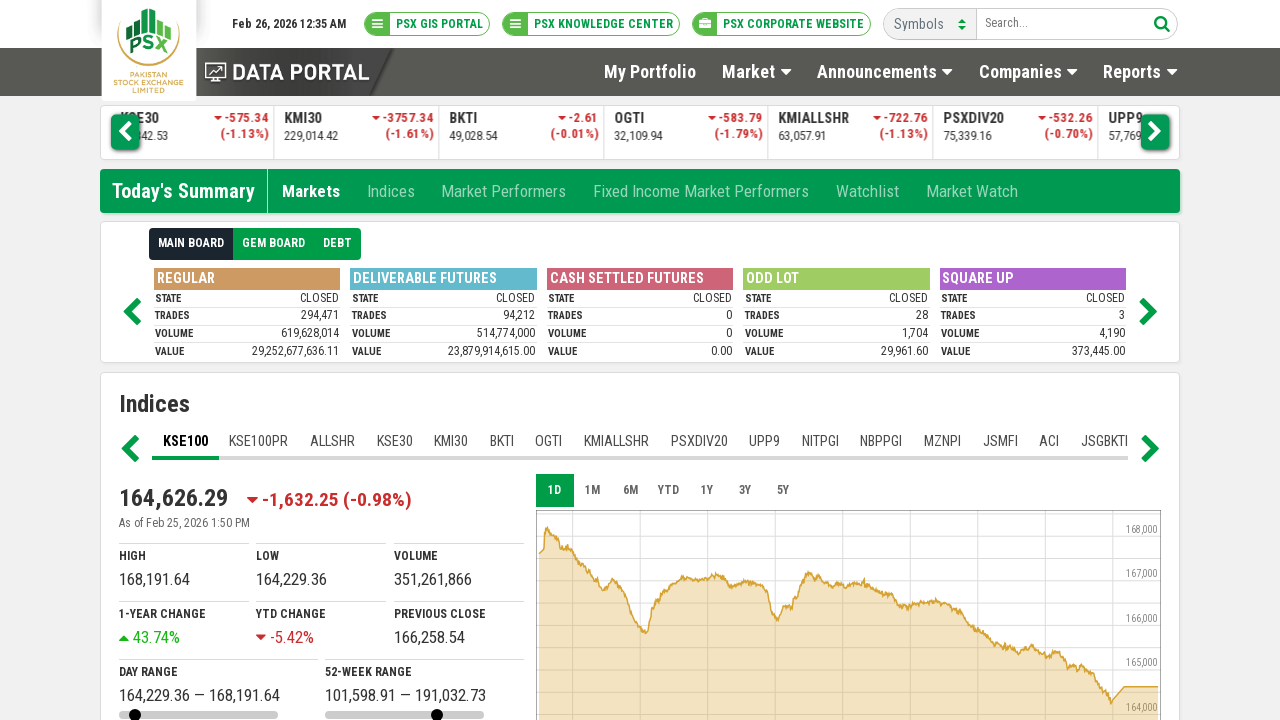

Waited for table to update with new data
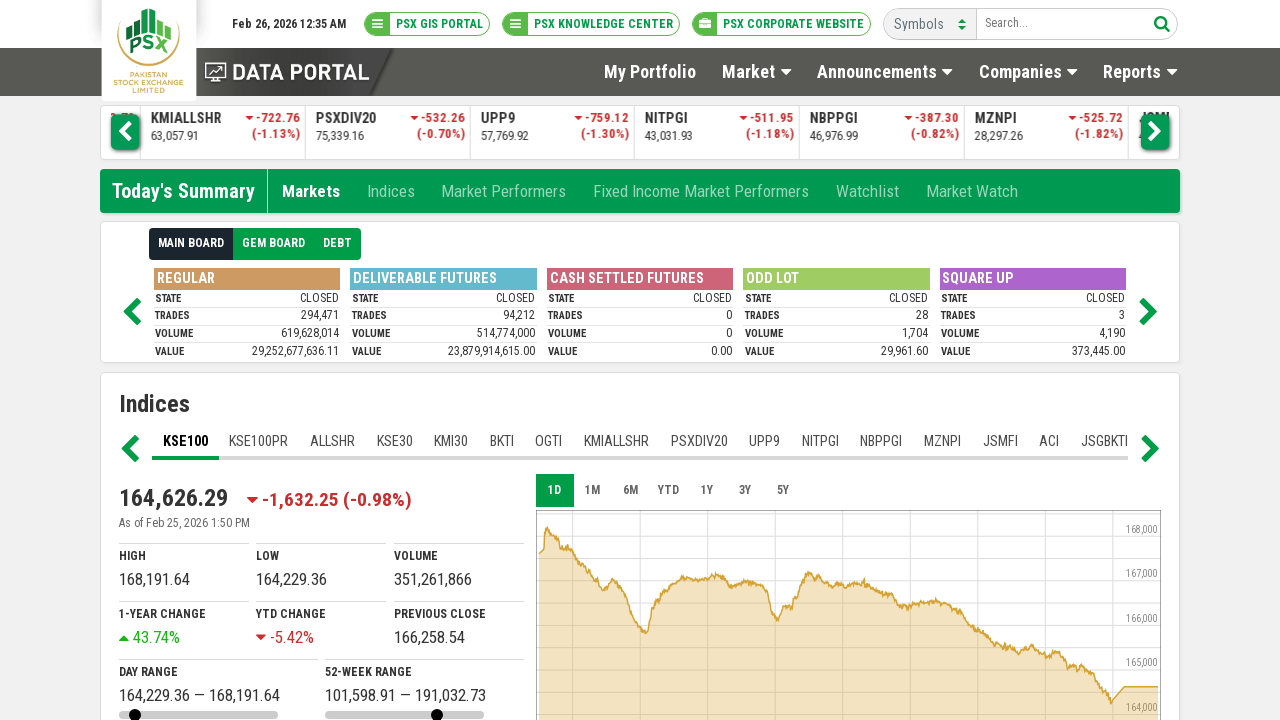

Verified table is present
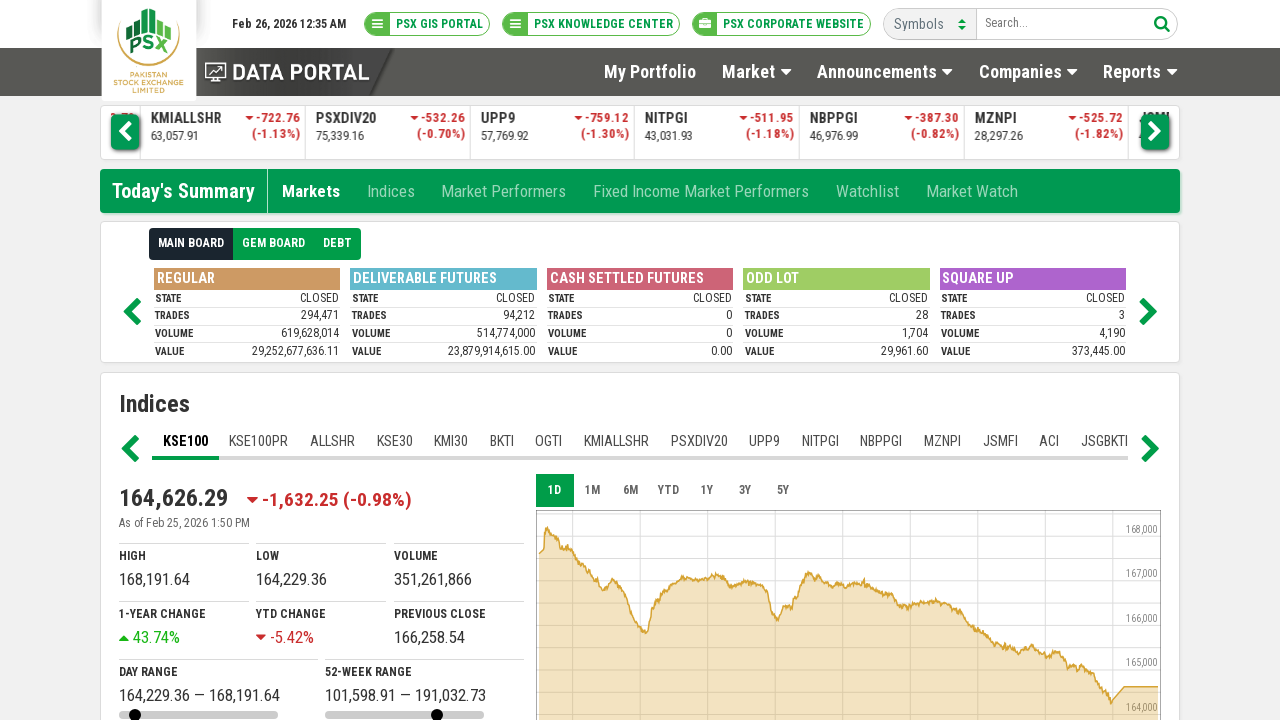

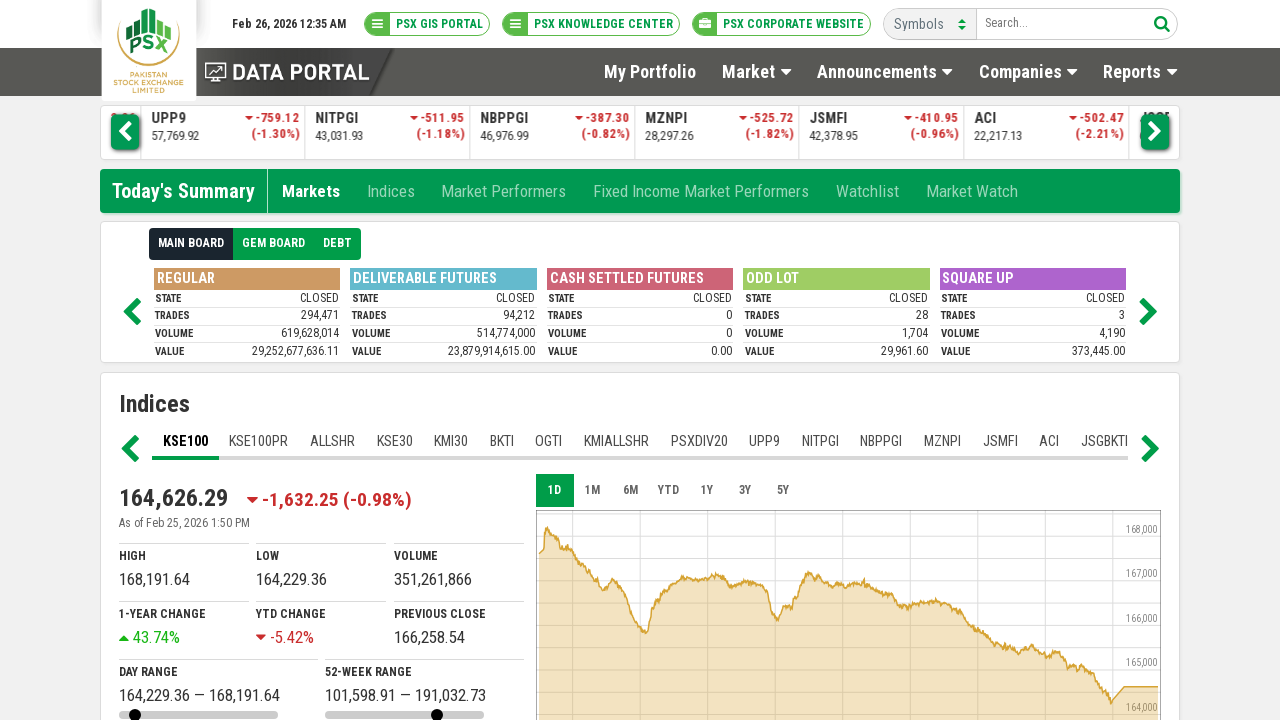